Tests radio button functionality by selecting the 'Yes' radio option

Starting URL: https://demoqa.com/radio-button

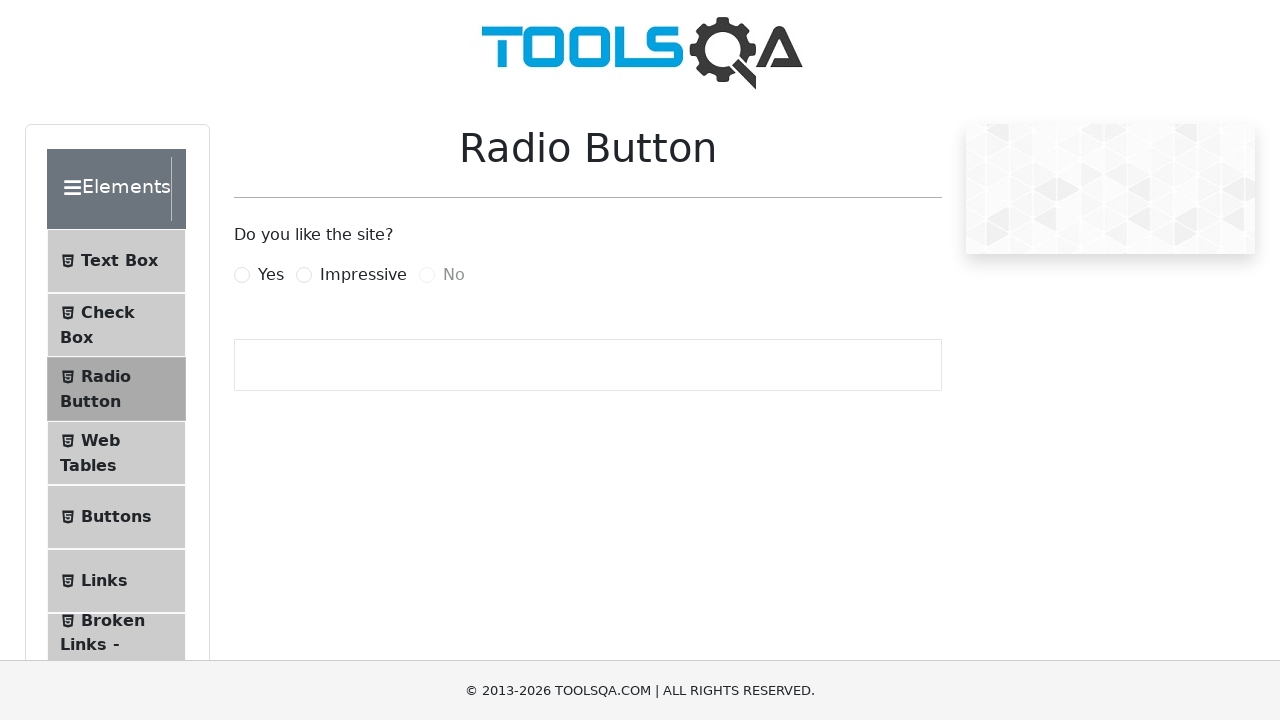

Navigated to radio button test page
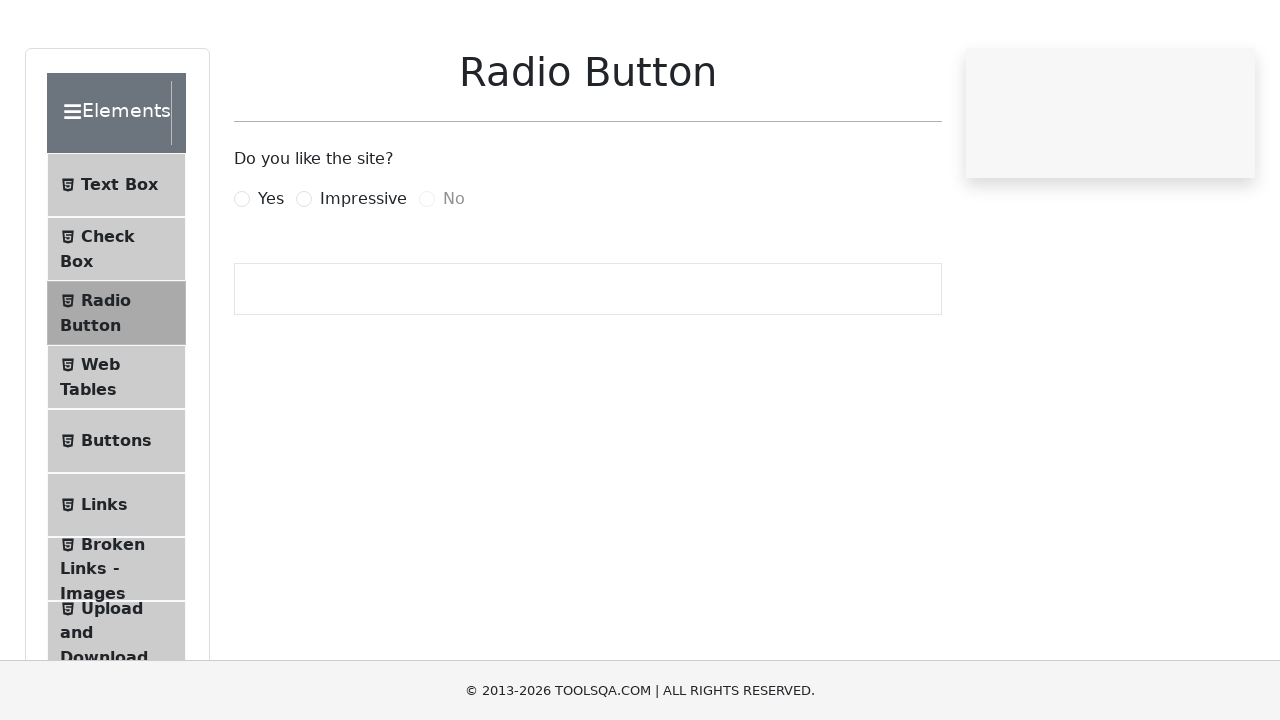

Clicked the 'Yes' radio button option at (271, 275) on label[for='yesRadio']
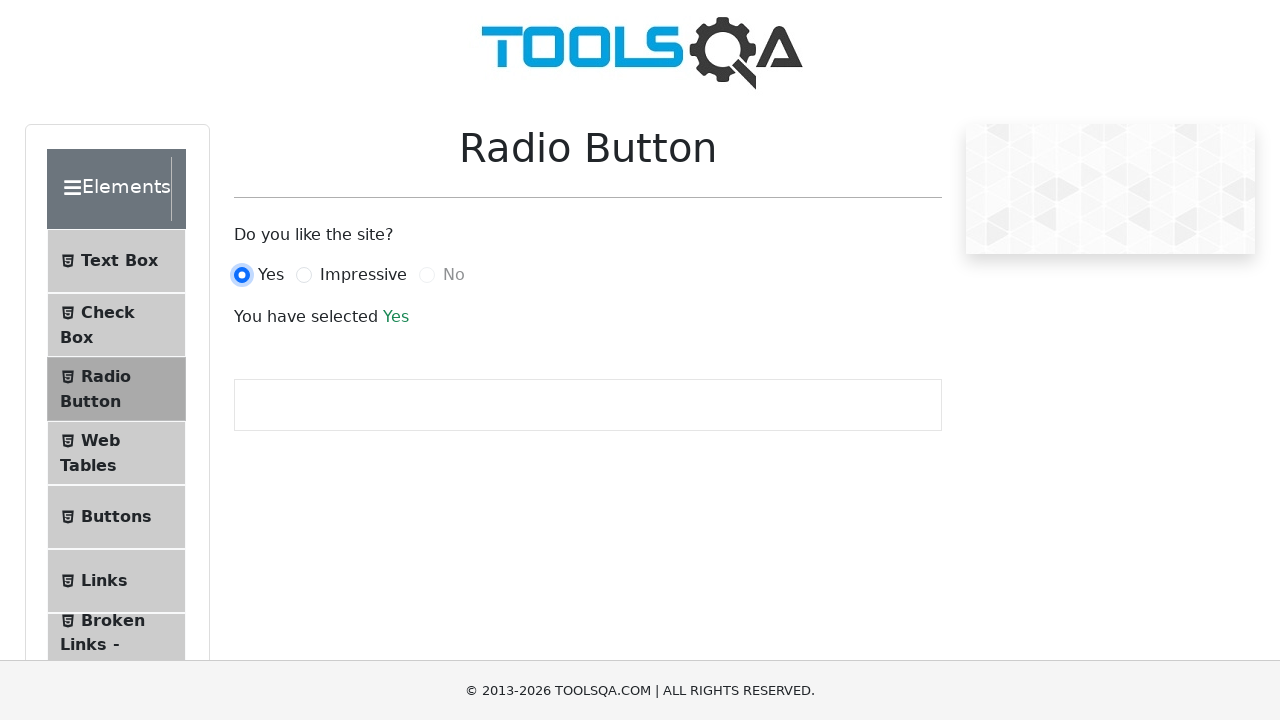

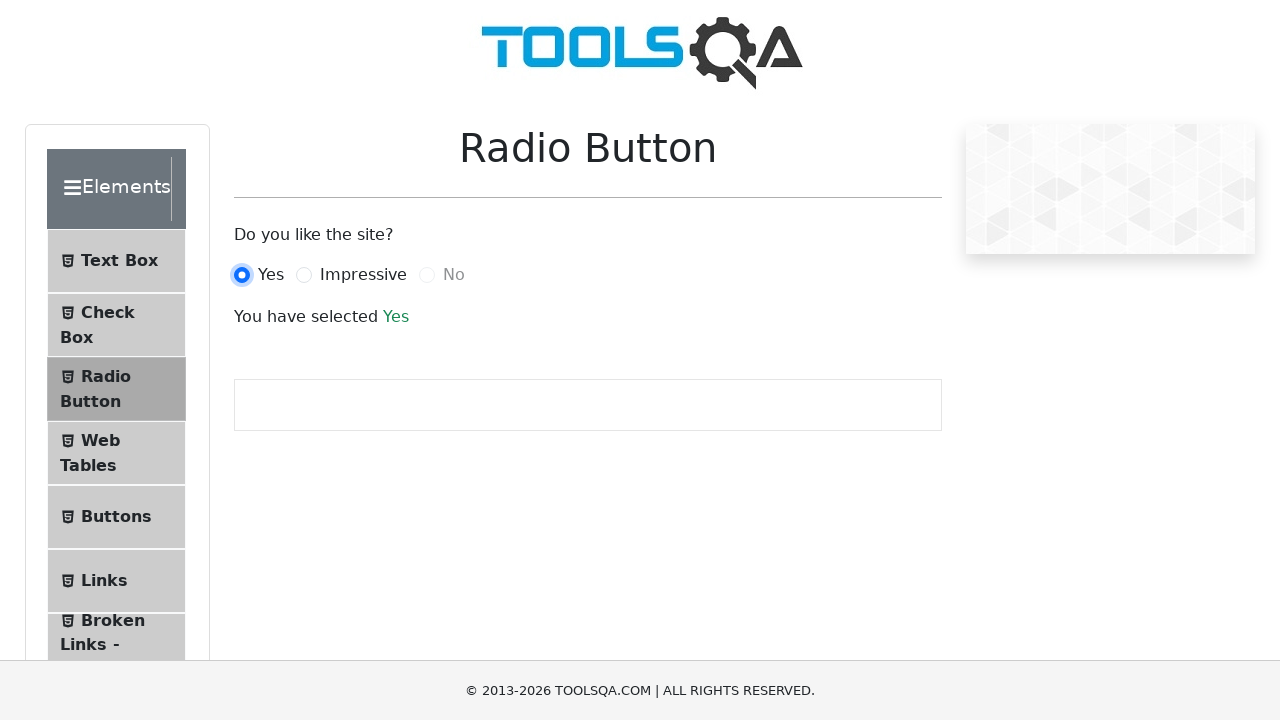